Tests dropdown select functionality by selecting options using visible text, index, and value methods on a single-select dropdown element.

Starting URL: https://v1.training-support.net/selenium/selects

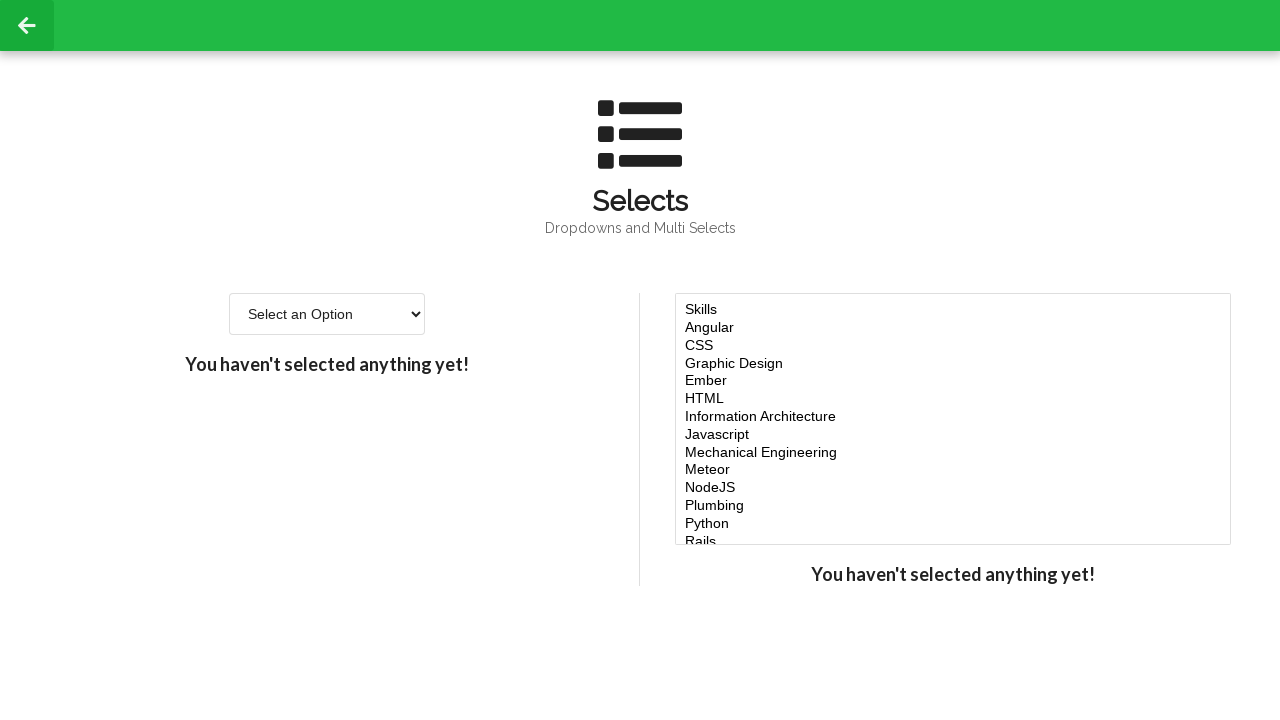

Selected 'Option 2' from dropdown using visible text on #single-select
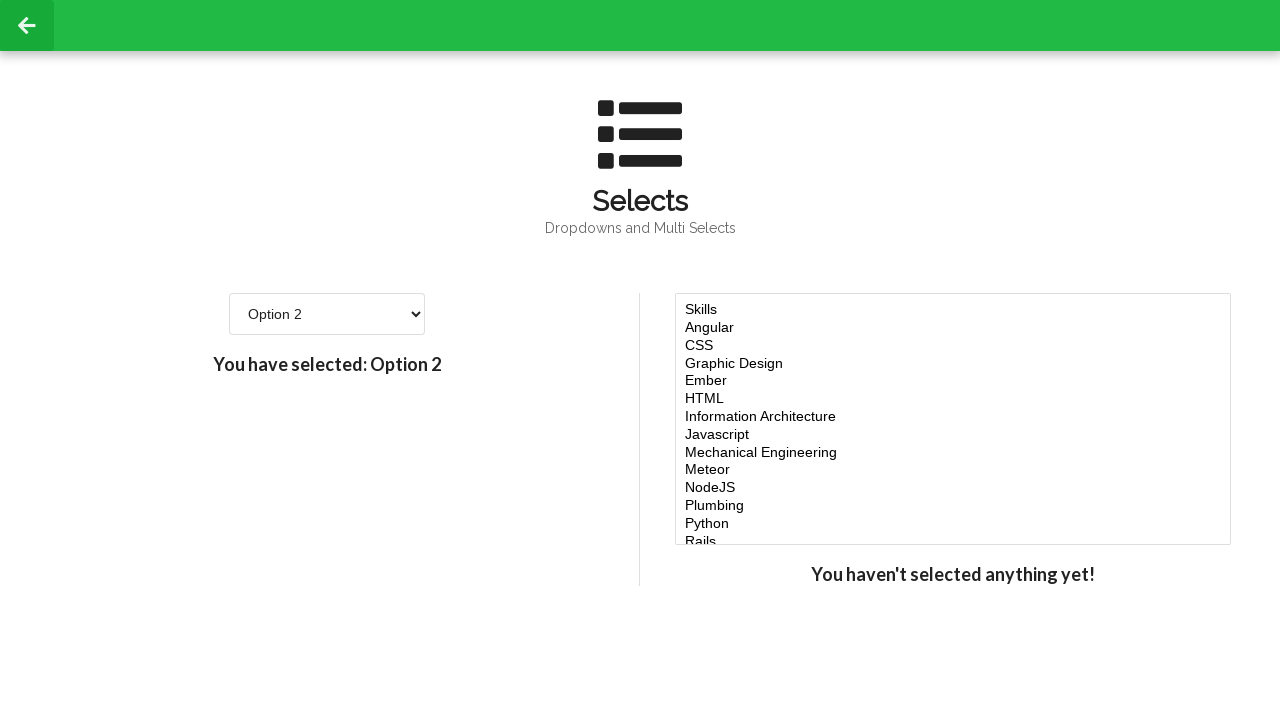

Selected Option 3 from dropdown using index 2 on #single-select
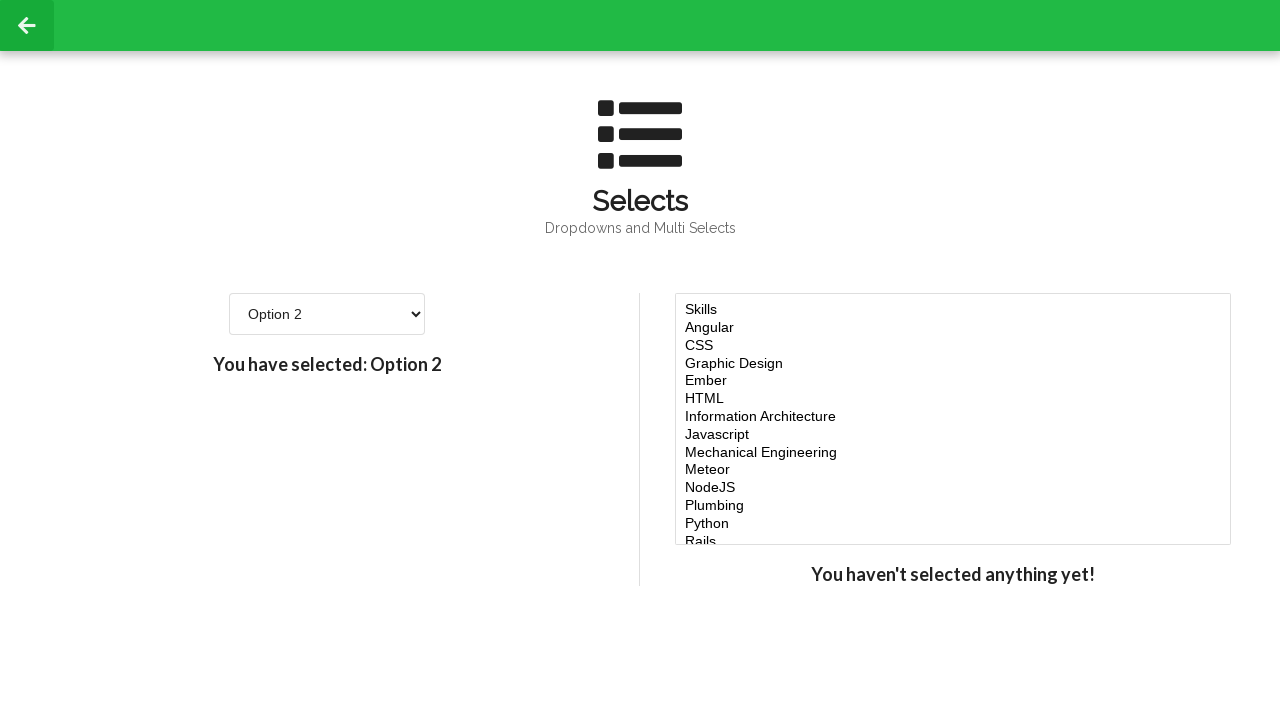

Selected option with value '4' from dropdown on #single-select
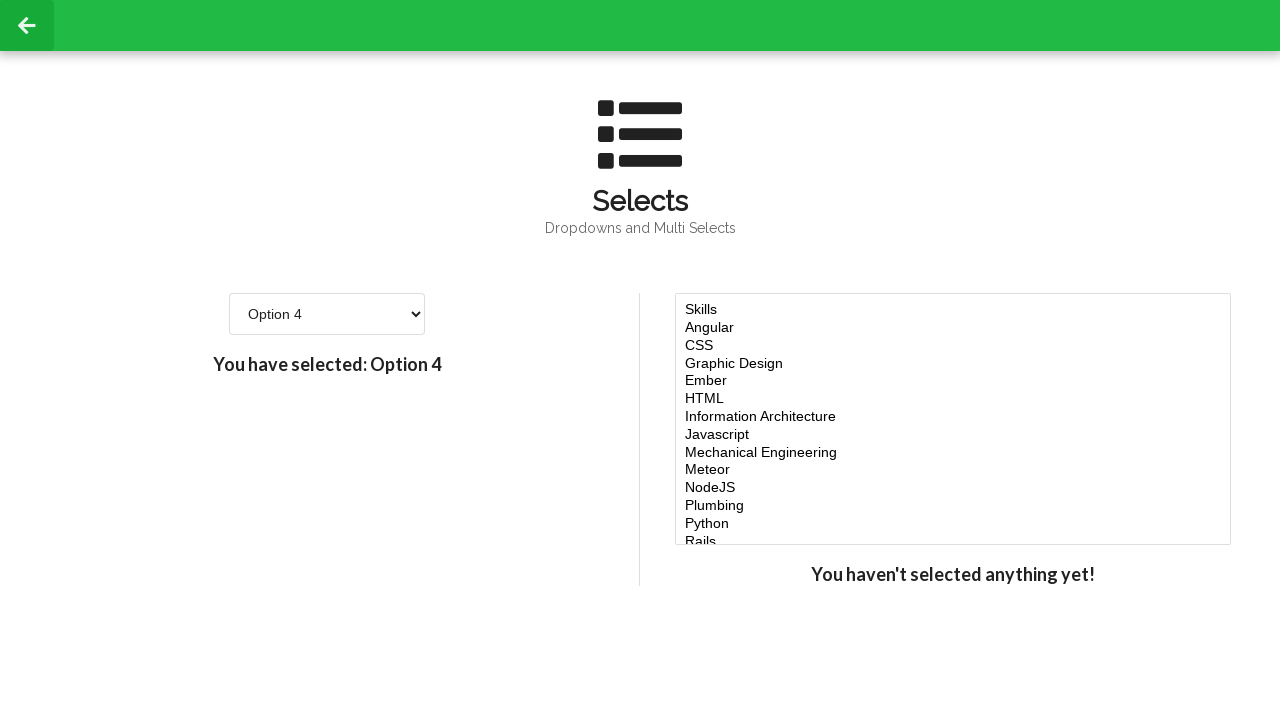

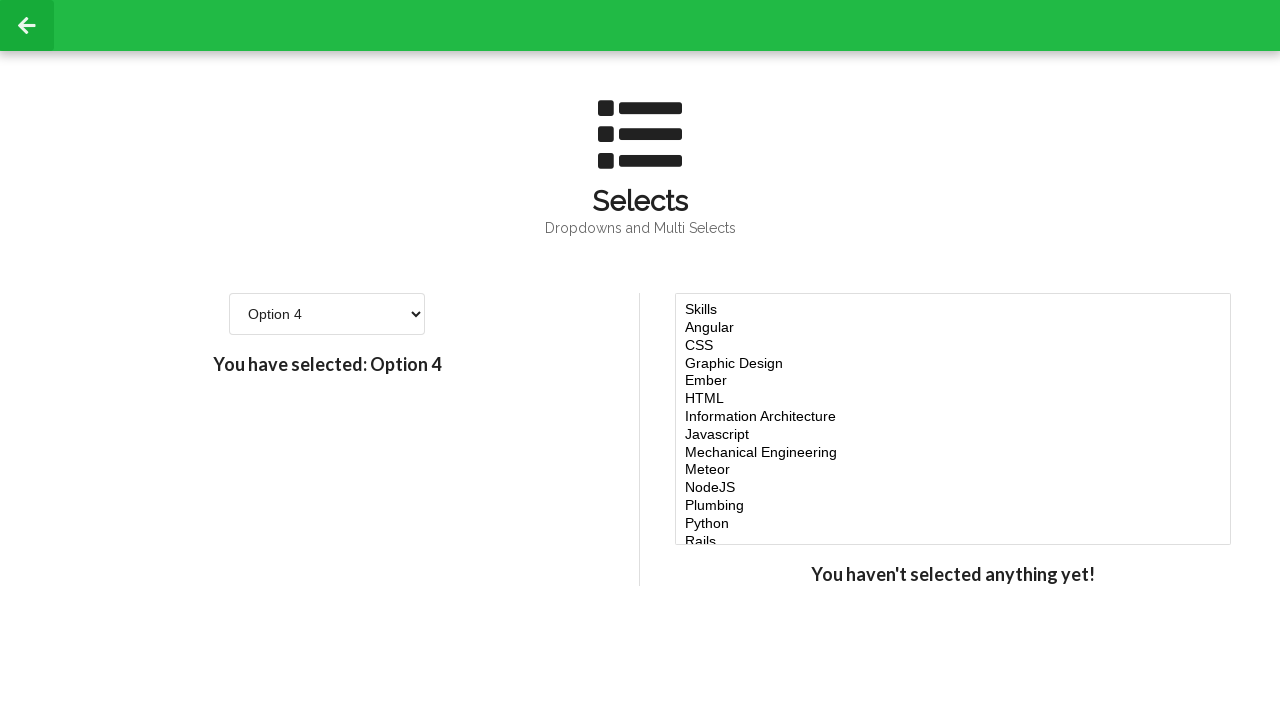